Tests a CPF (Brazilian tax ID) generator tool by clicking the generate button and waiting for the CPF value to be generated

Starting URL: https://www.4devs.com.br/gerador_de_cpf

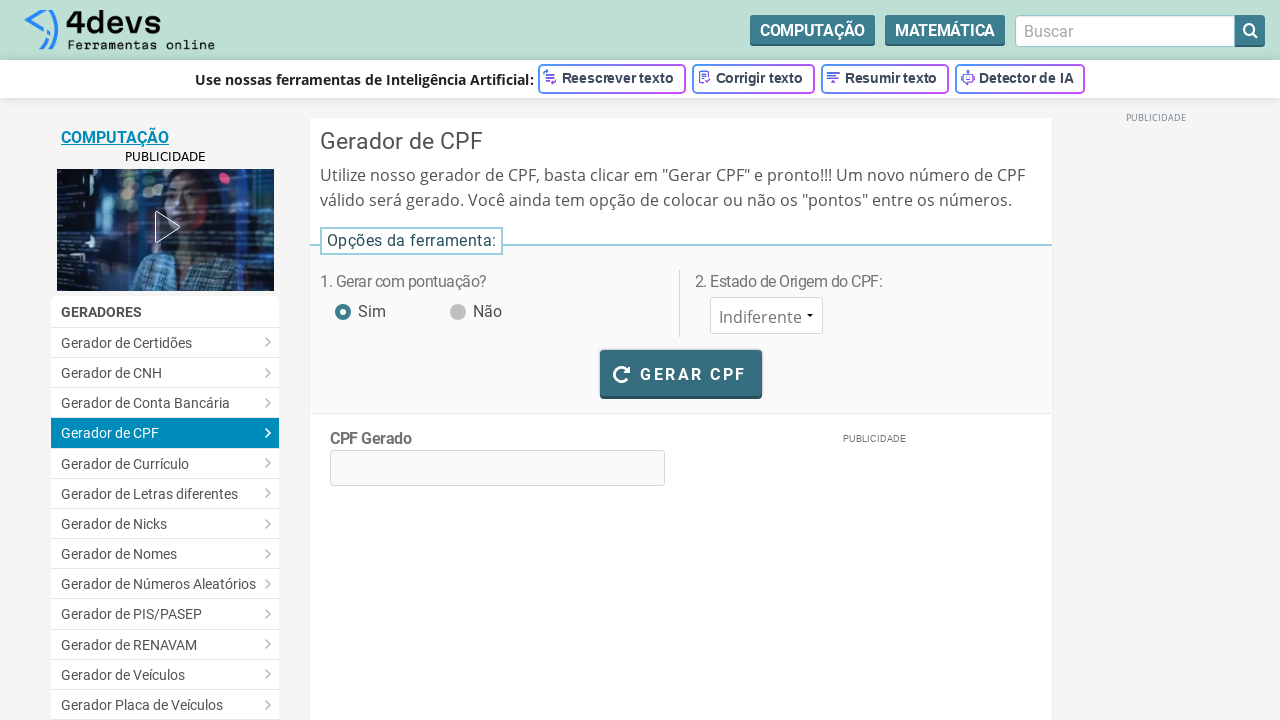

Clicked the 'GERAR CPF' (Generate CPF) button at (681, 373) on #bt_gerar_cpf
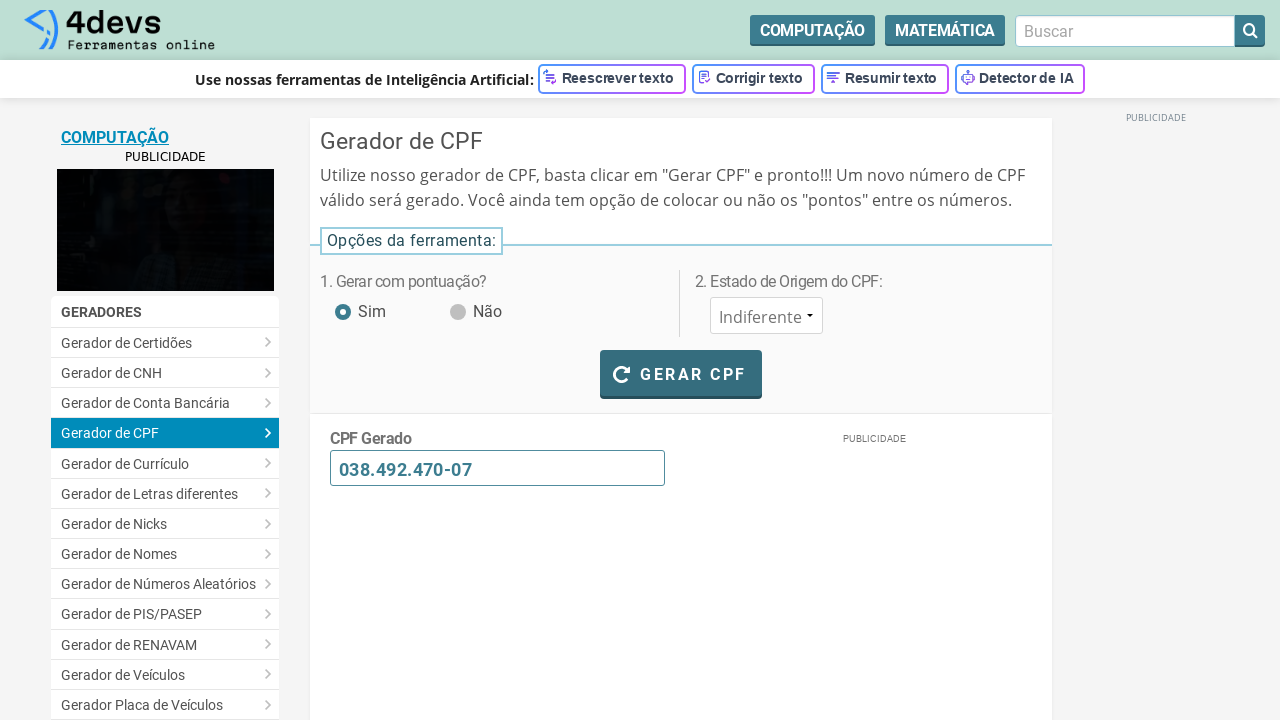

Waited for CPF value to be generated (not 'Gerando...')
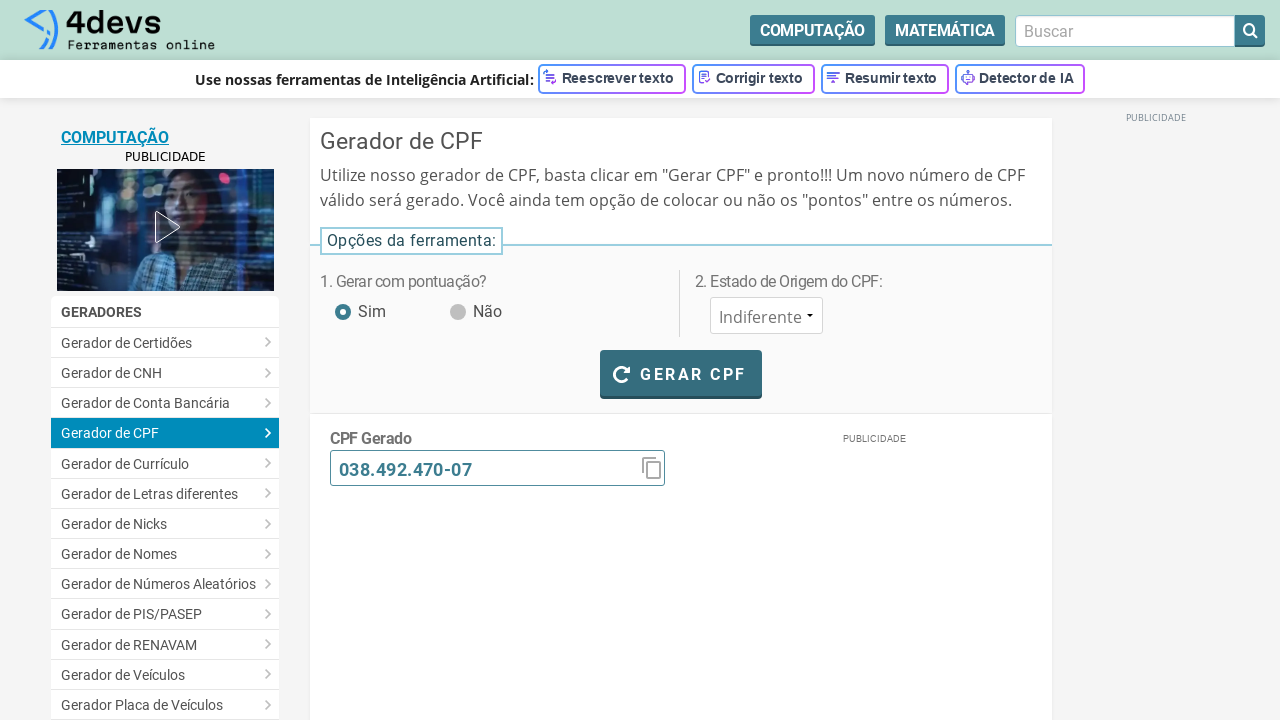

Verified CPF element is present in the page
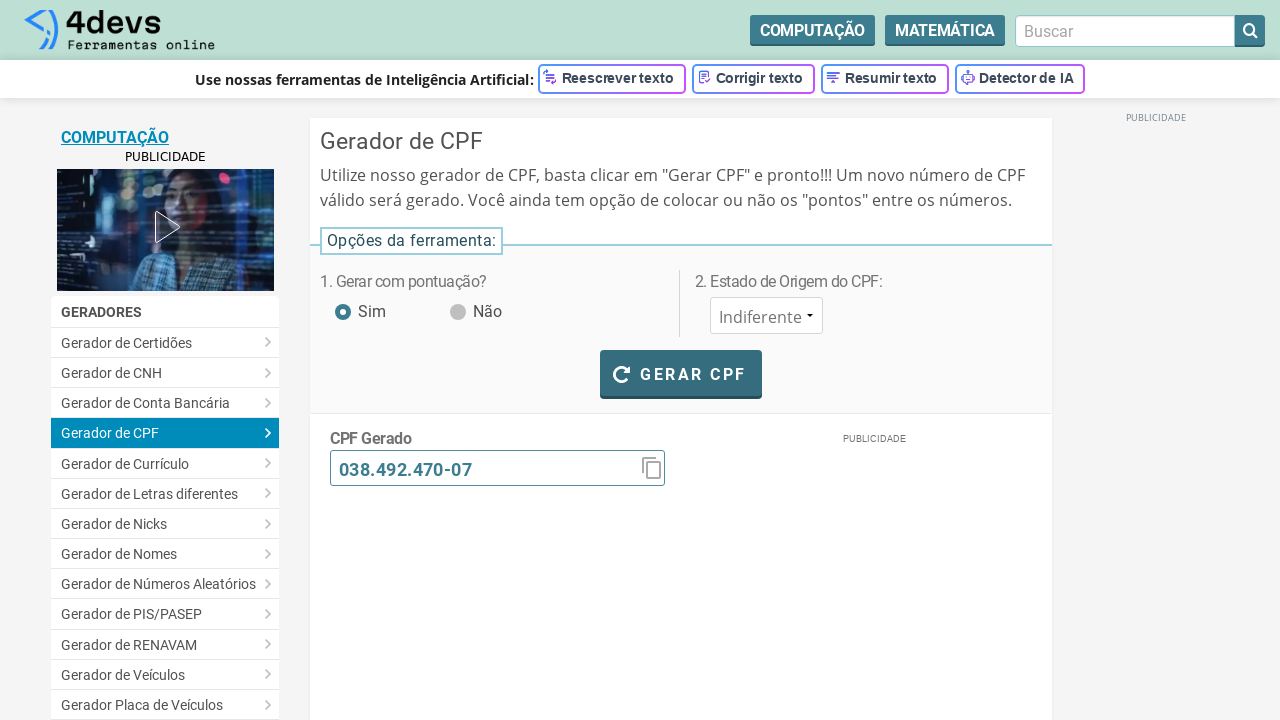

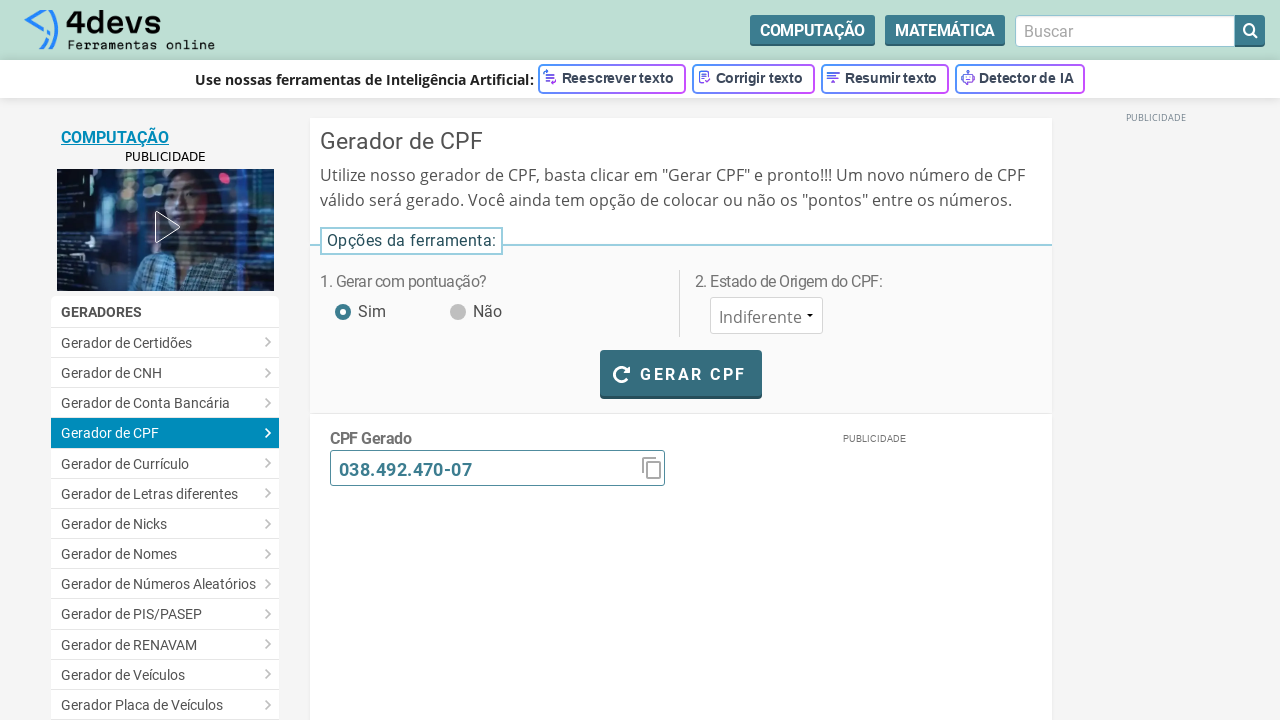